Tests selecting a single option from a dropdown by its index position

Starting URL: https://letcode.in/dropdowns

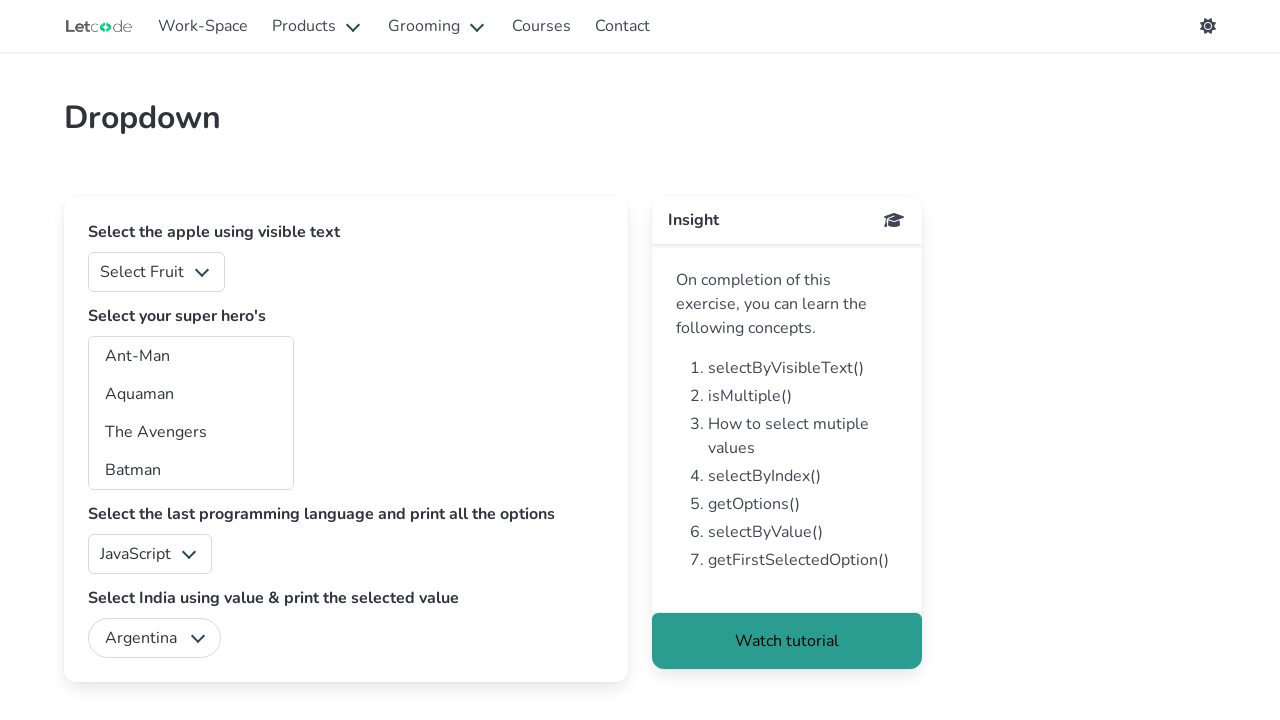

Navigated to dropdowns test page
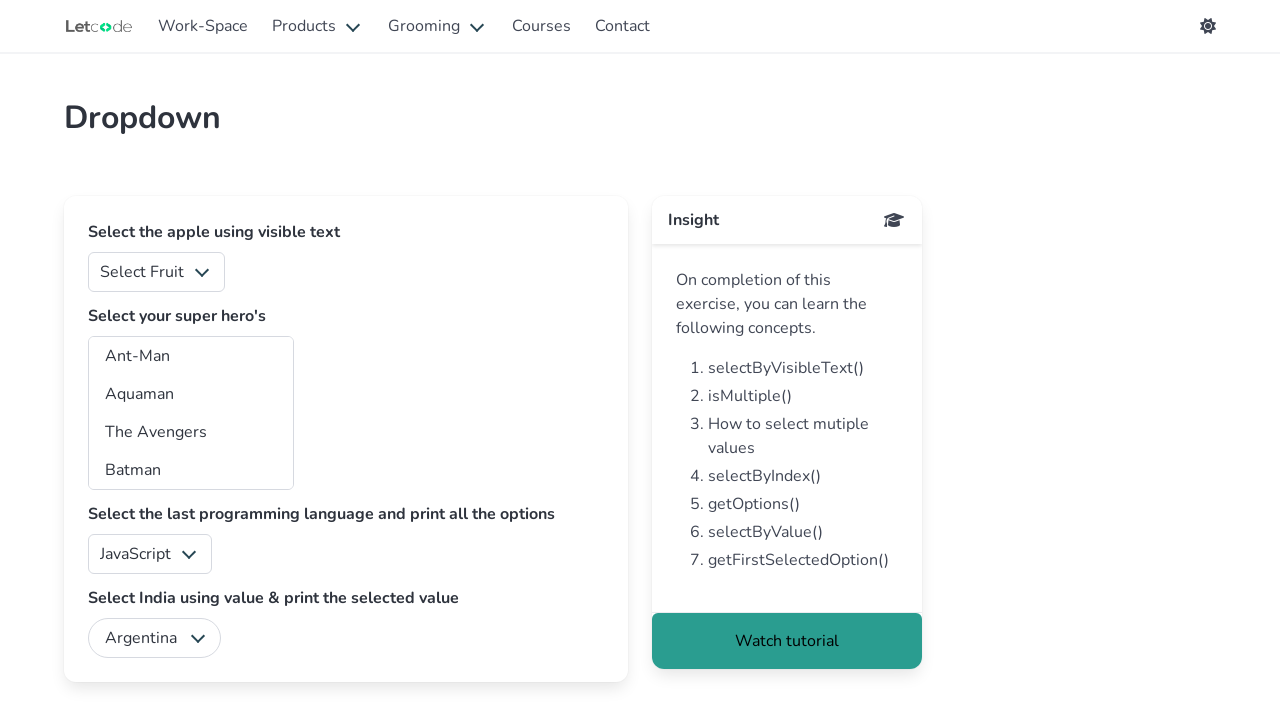

Selected option at index 2 from fruits dropdown on #fruits
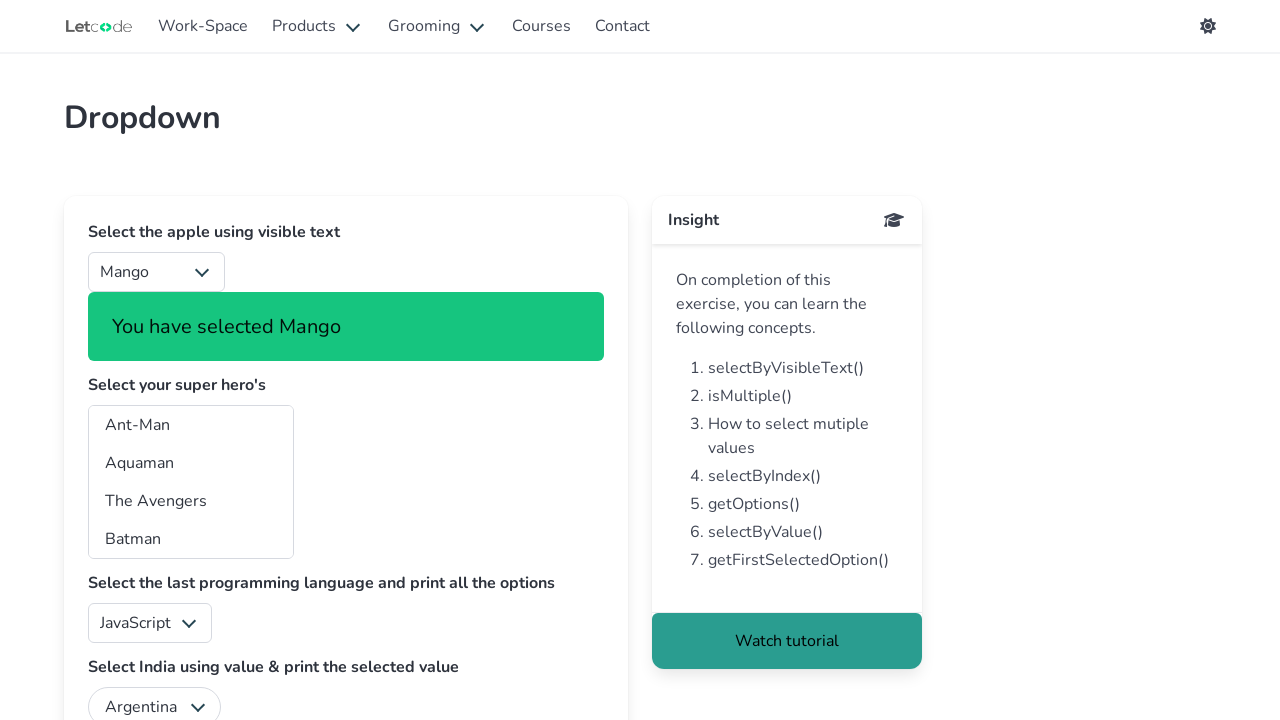

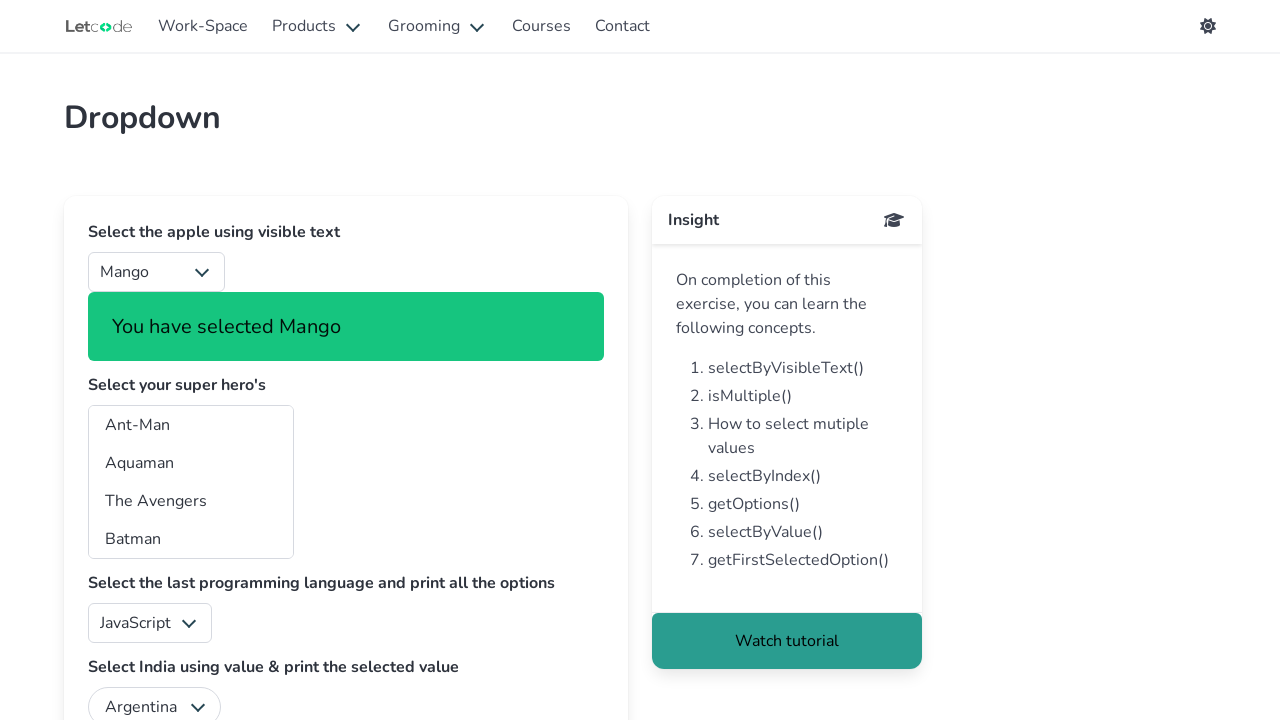